Tests keyboard shortcuts functionality by entering text in a textarea and then using Ctrl+Z to undo the action

Starting URL: https://omayo.blogspot.com/

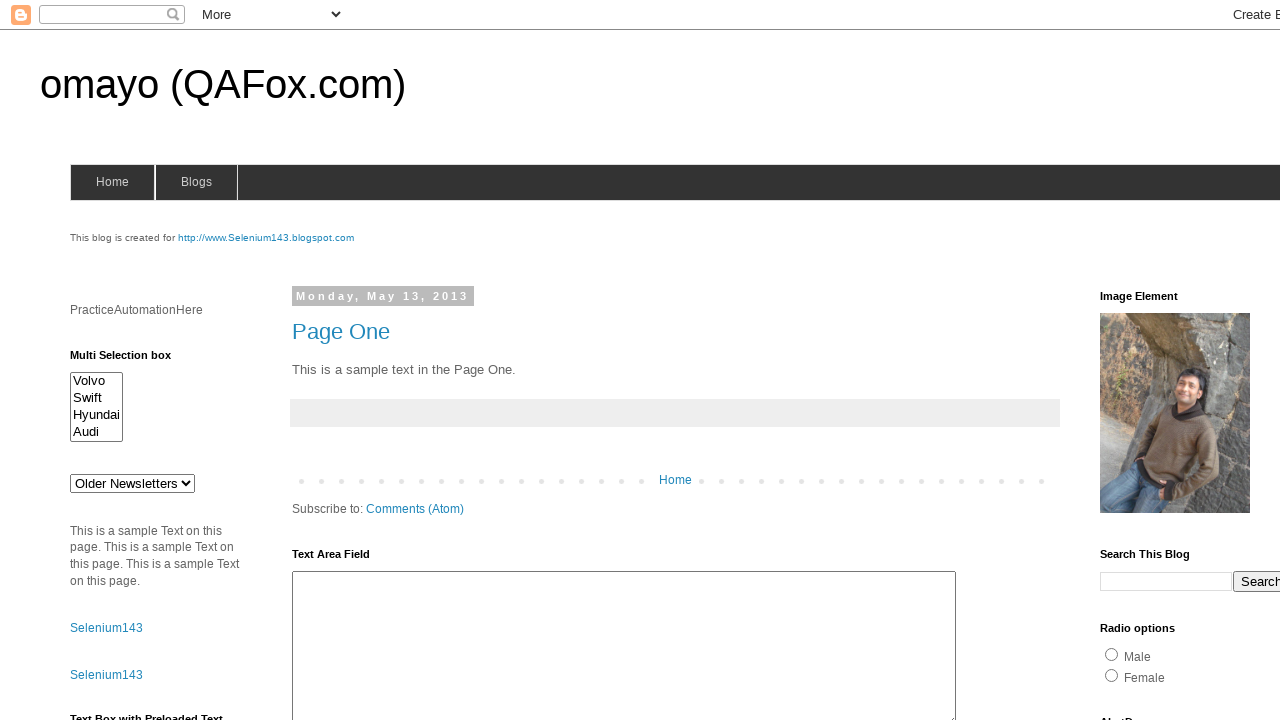

Filled textarea with 'Vaishnav Puram' on #ta1
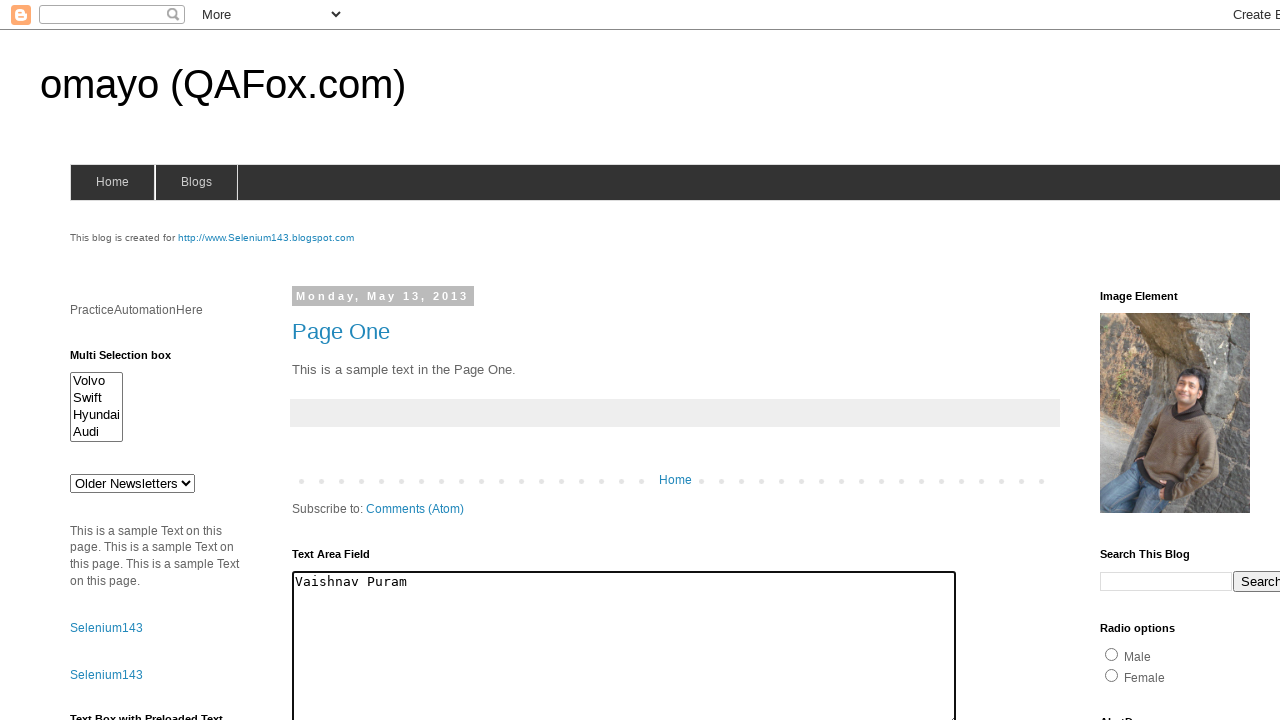

Waited 2 seconds for text to be entered
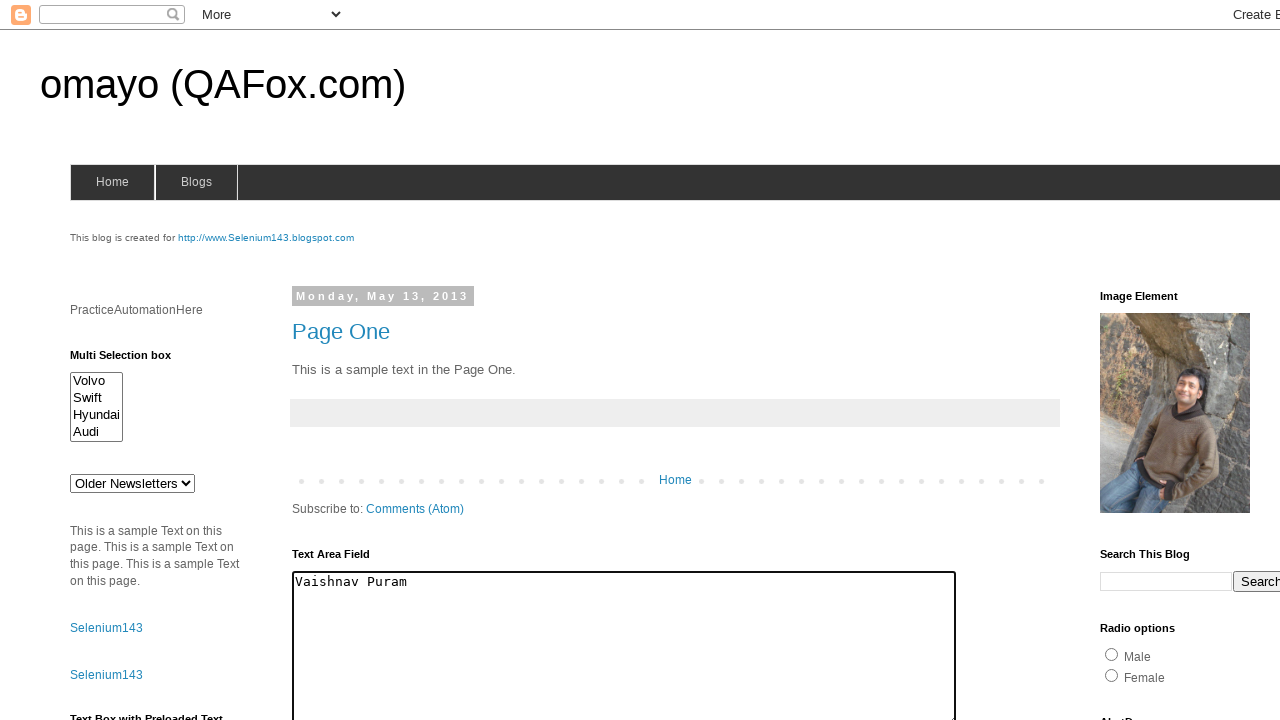

Pressed Ctrl+Z to undo the text entry on #ta1
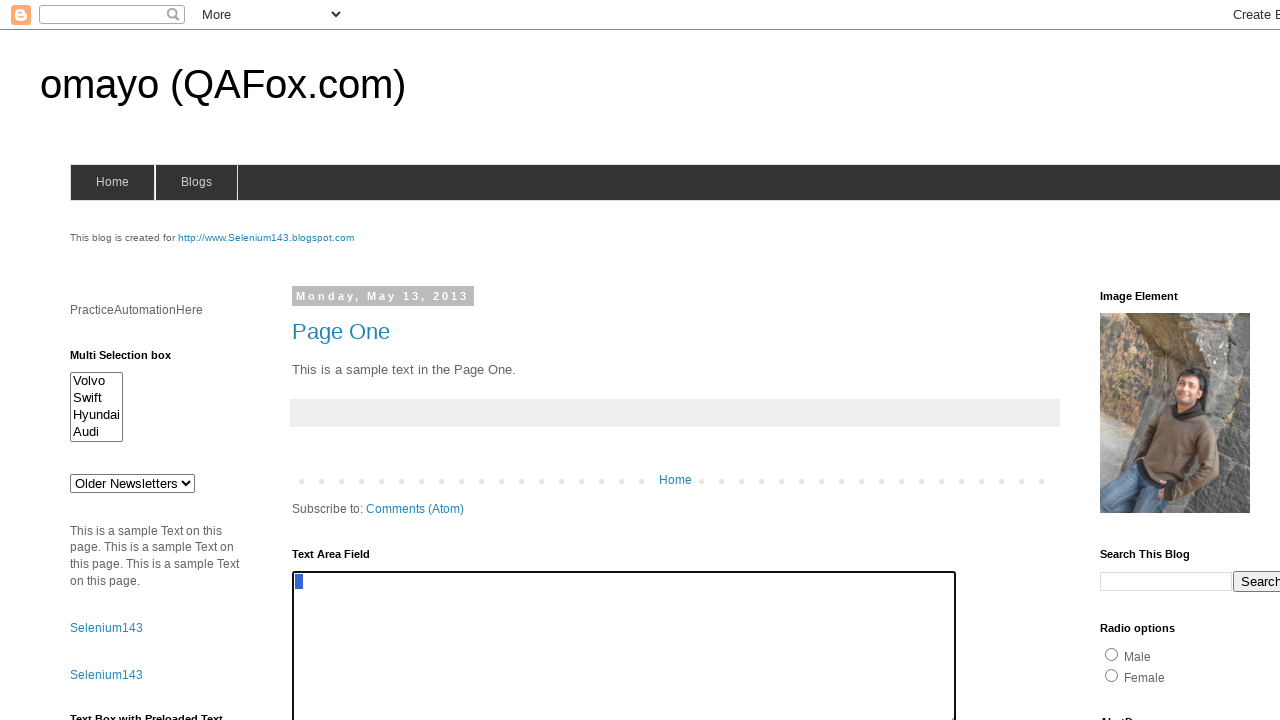

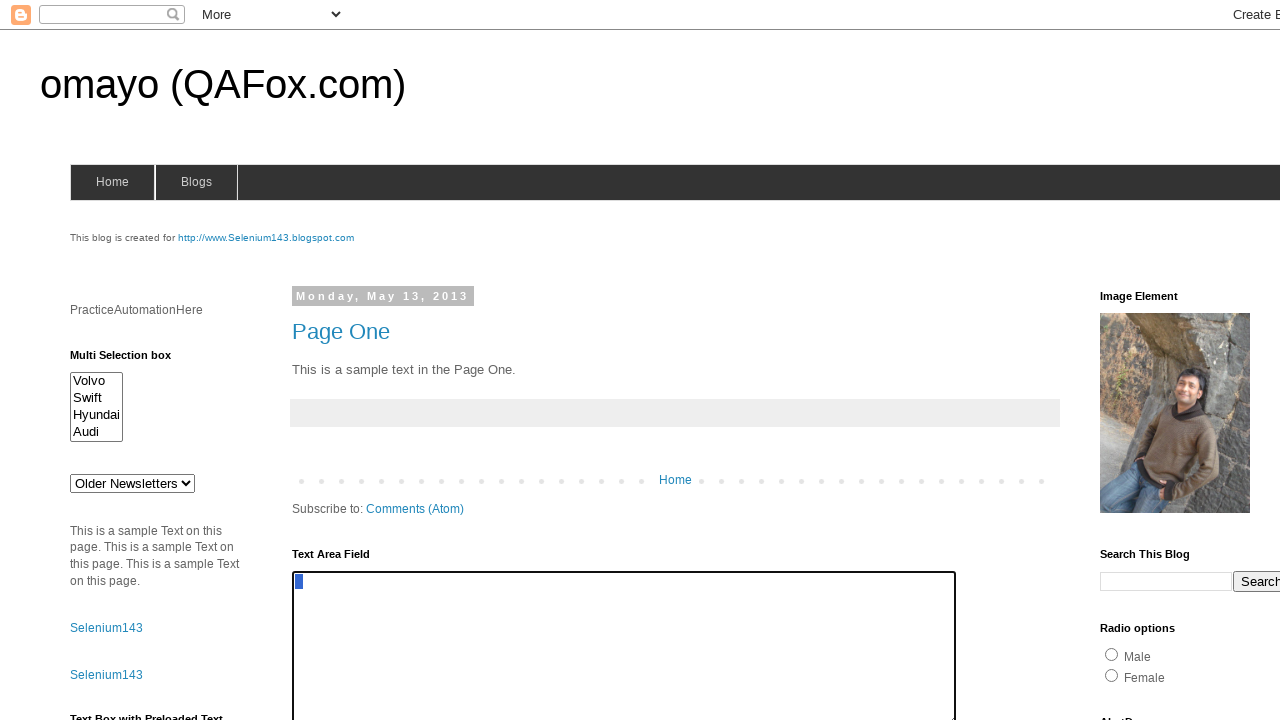